Tests form filling by first clicking a link with a calculated numeric text, then filling out a form with first name, last name, city, and country fields before submitting.

Starting URL: http://suninjuly.github.io/find_link_text

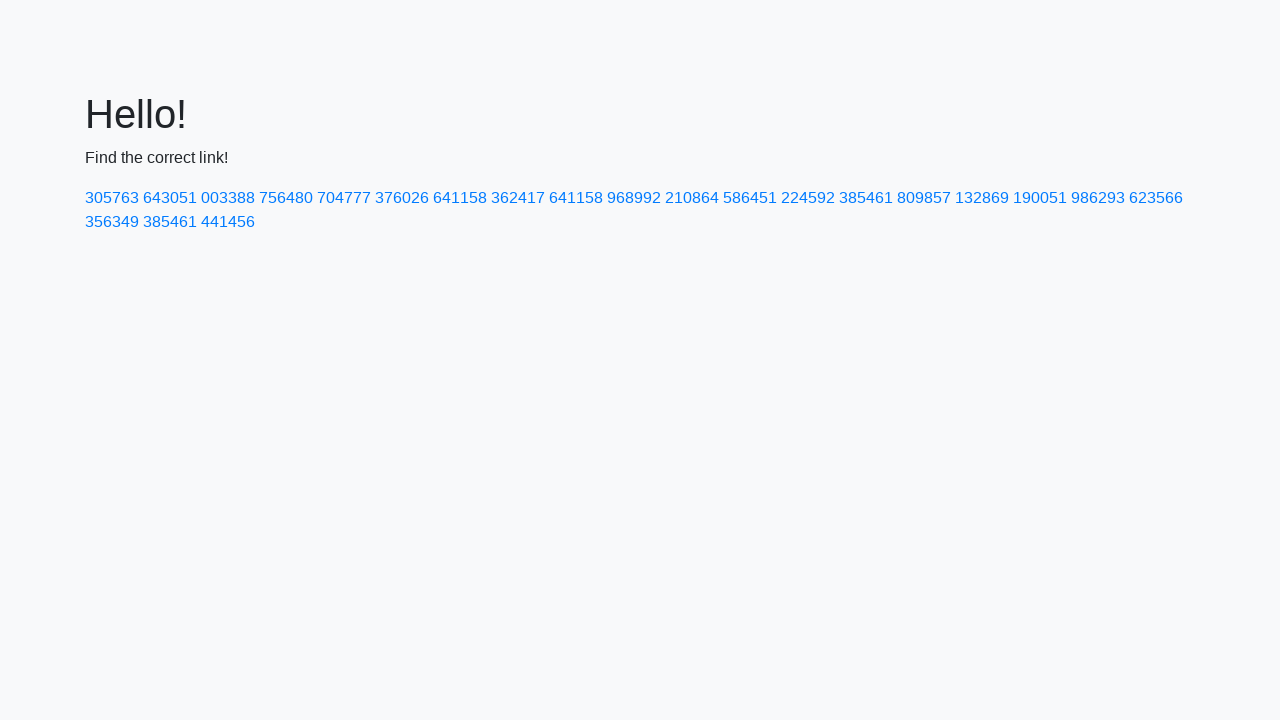

Clicked link with calculated text '224592' at (808, 198) on a:text-is('224592')
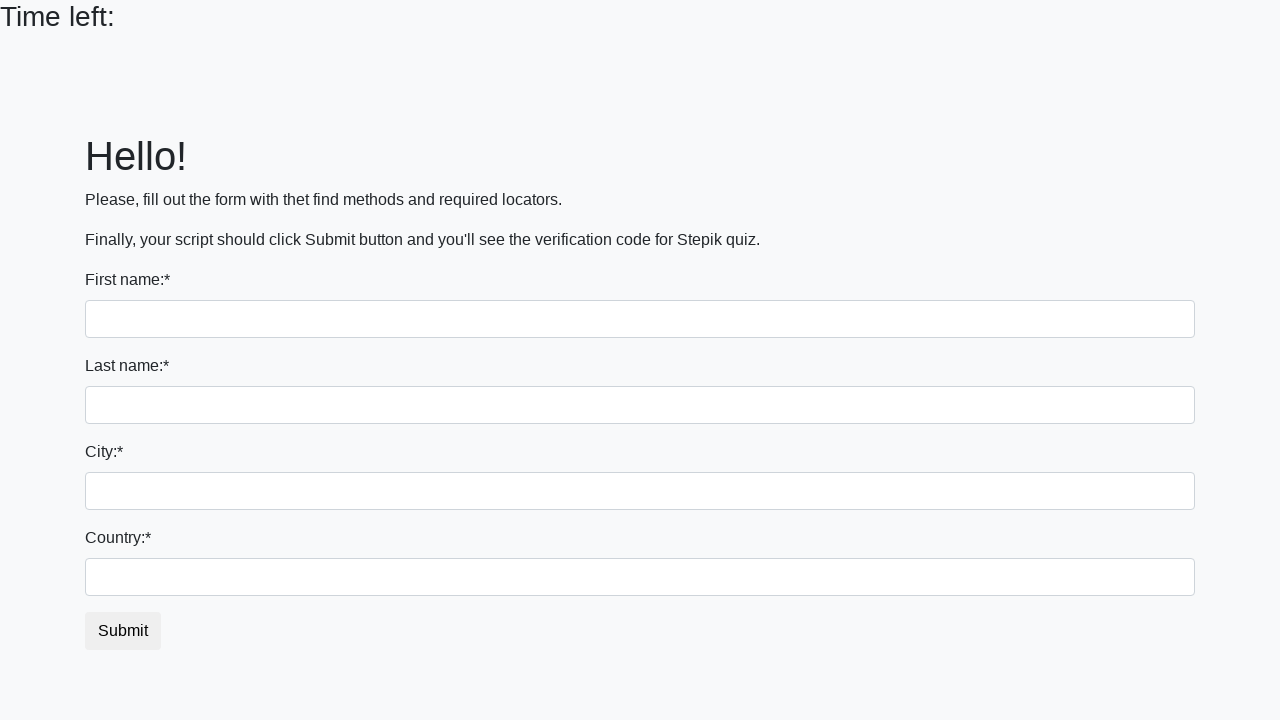

Filled first name field with 'Ivan' on input
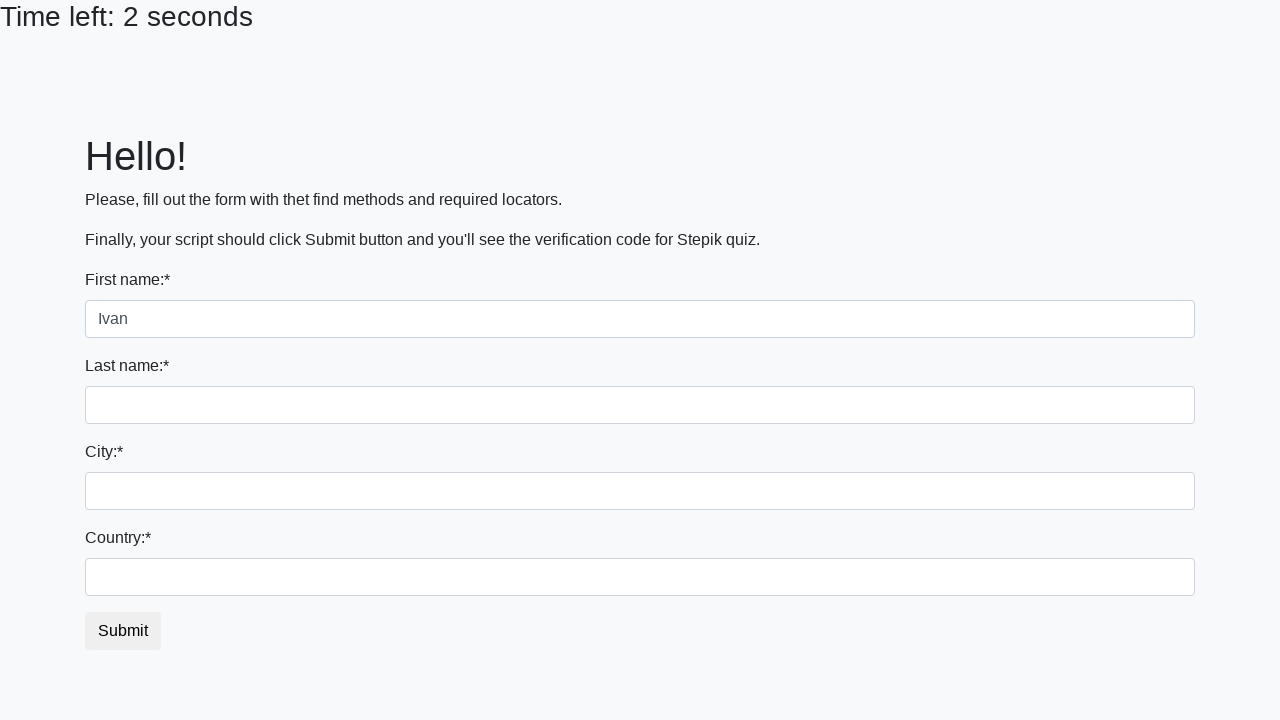

Filled last name field with 'Petrov' on input[name='last_name']
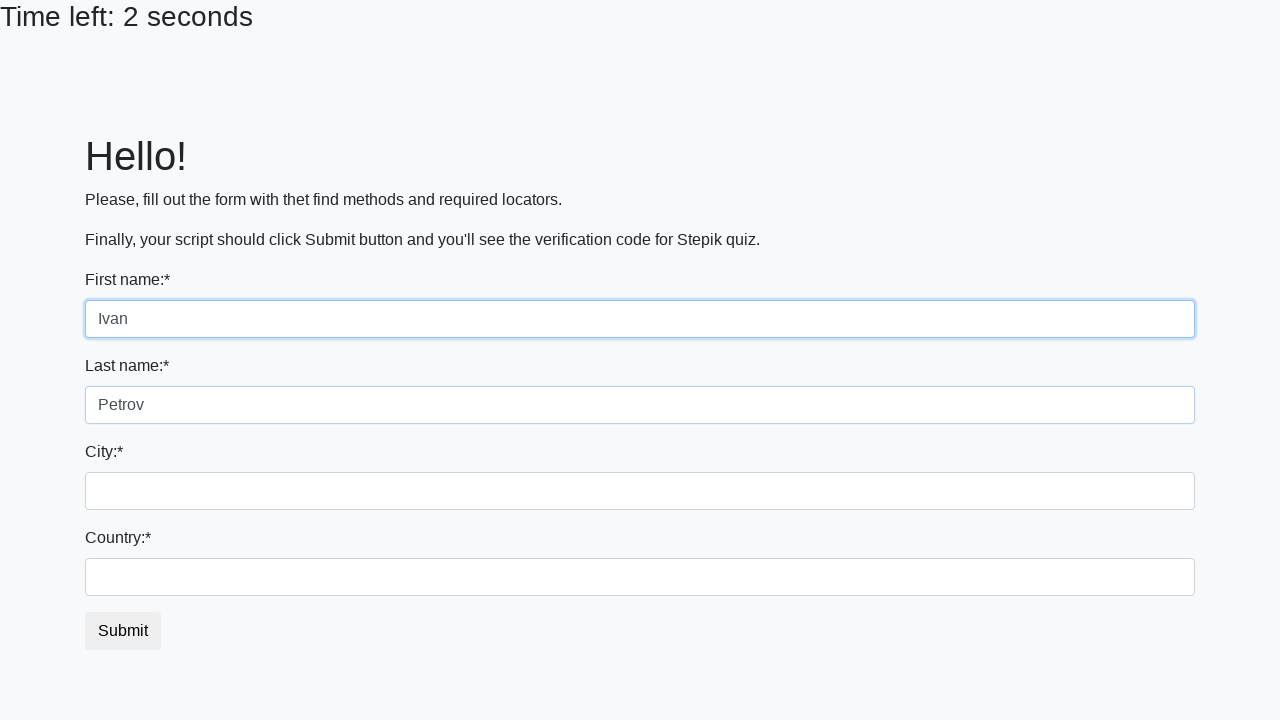

Filled city field with 'Smolensk' on .city
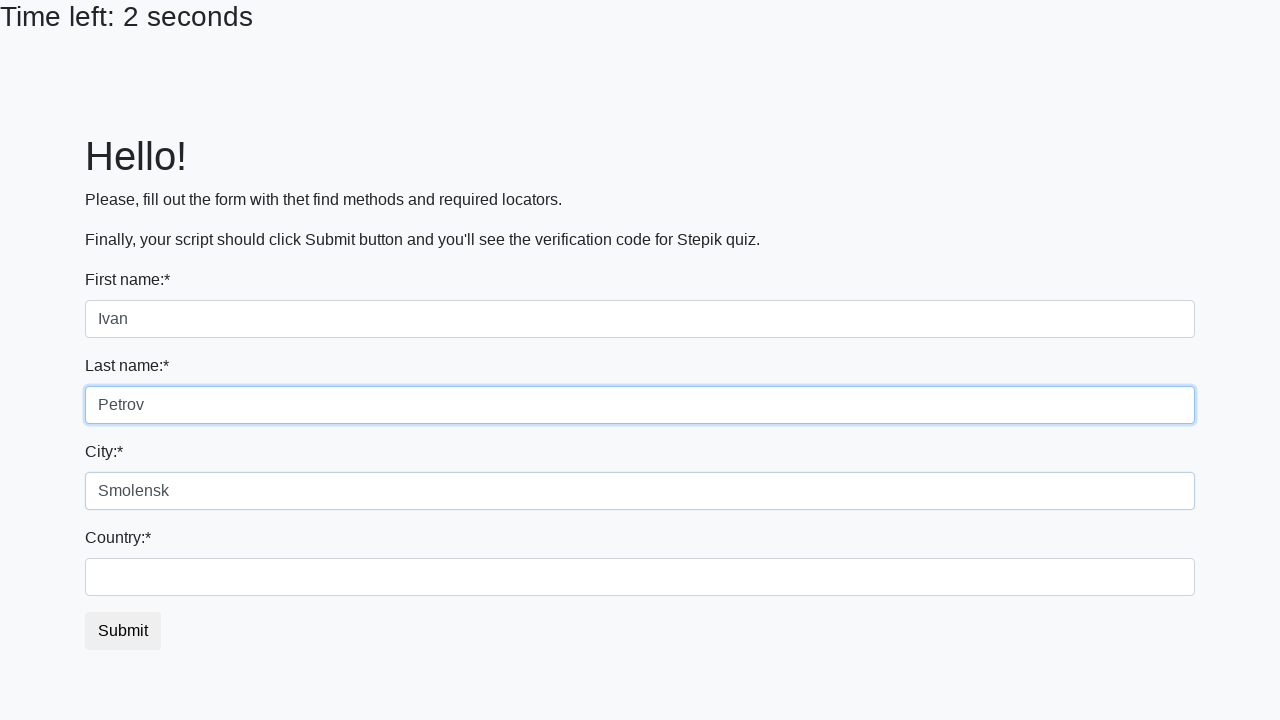

Filled country field with 'Russia' on #country
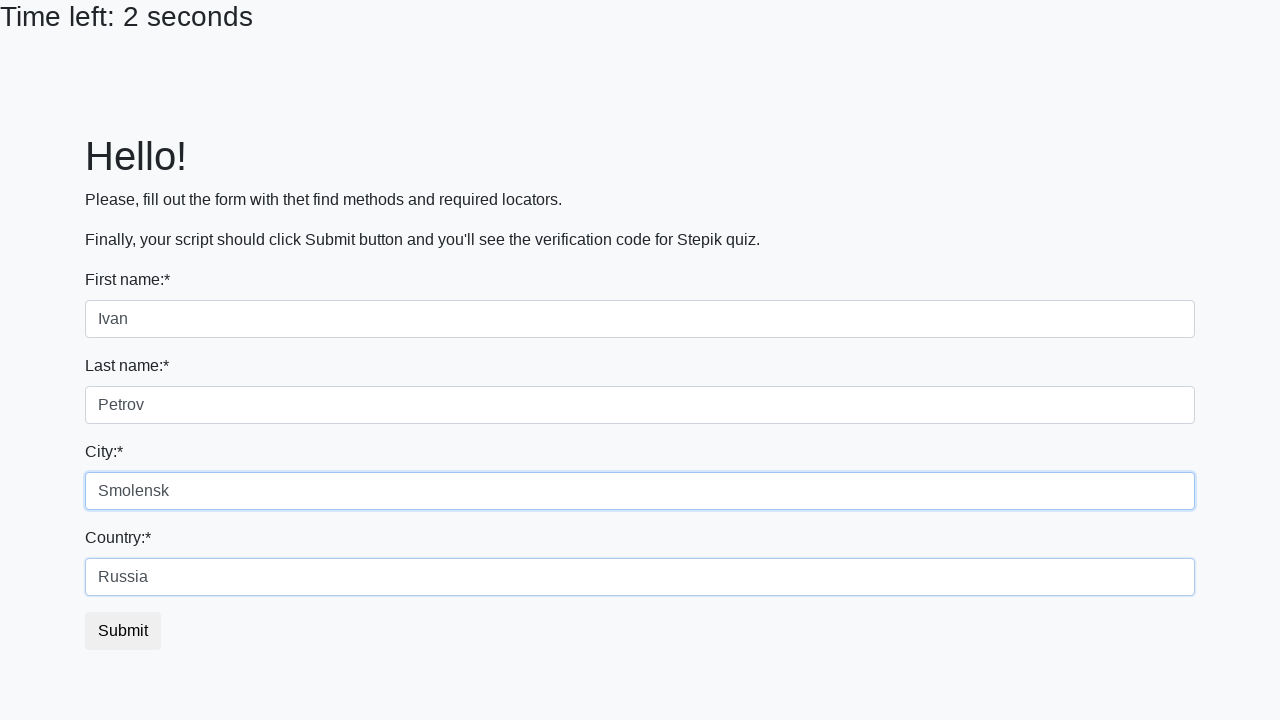

Clicked submit button to complete form submission at (123, 631) on button.btn
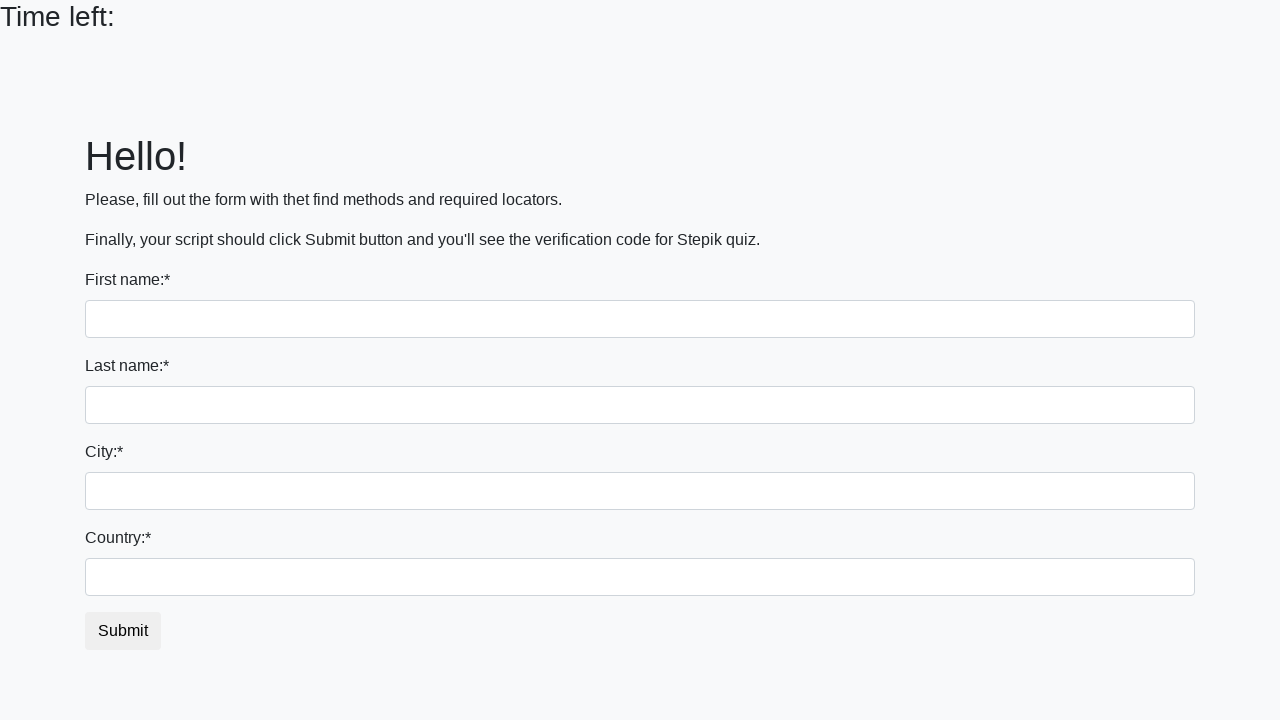

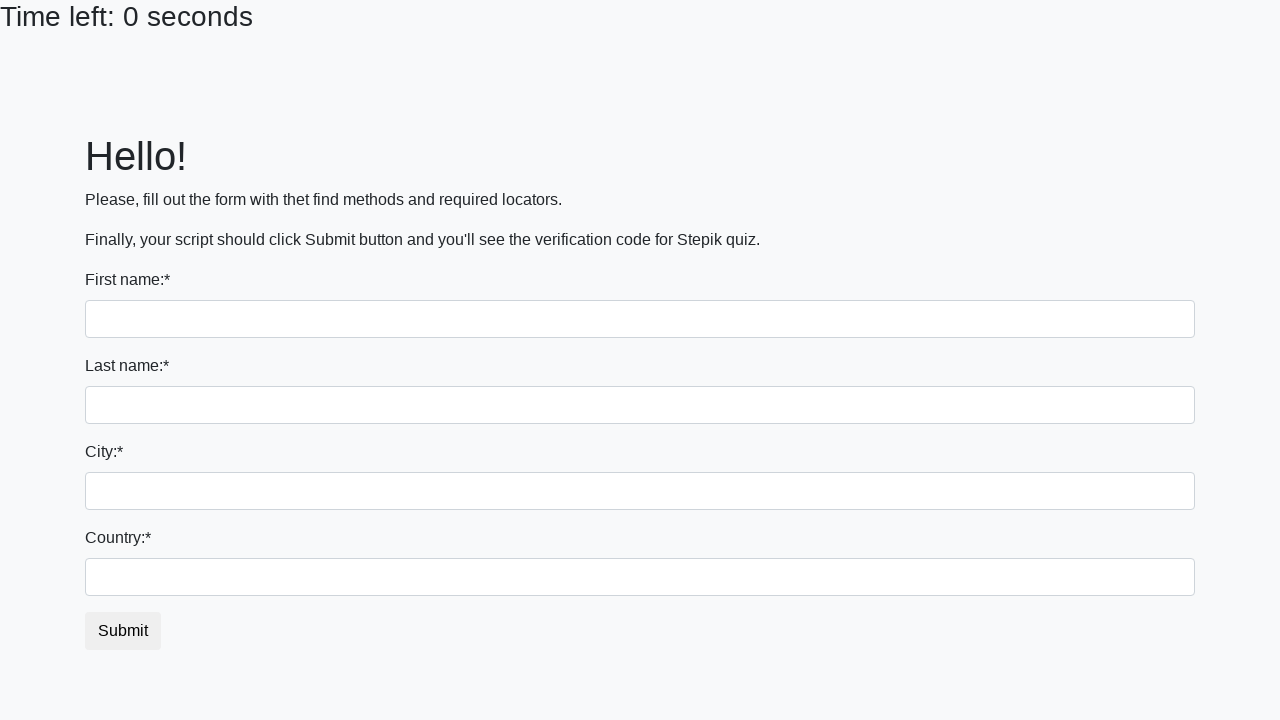